Tests button click functionality by clicking Button 1 and verifying that the correct confirmation message is displayed.

Starting URL: http://practice.cydeo.com/multiple_buttons

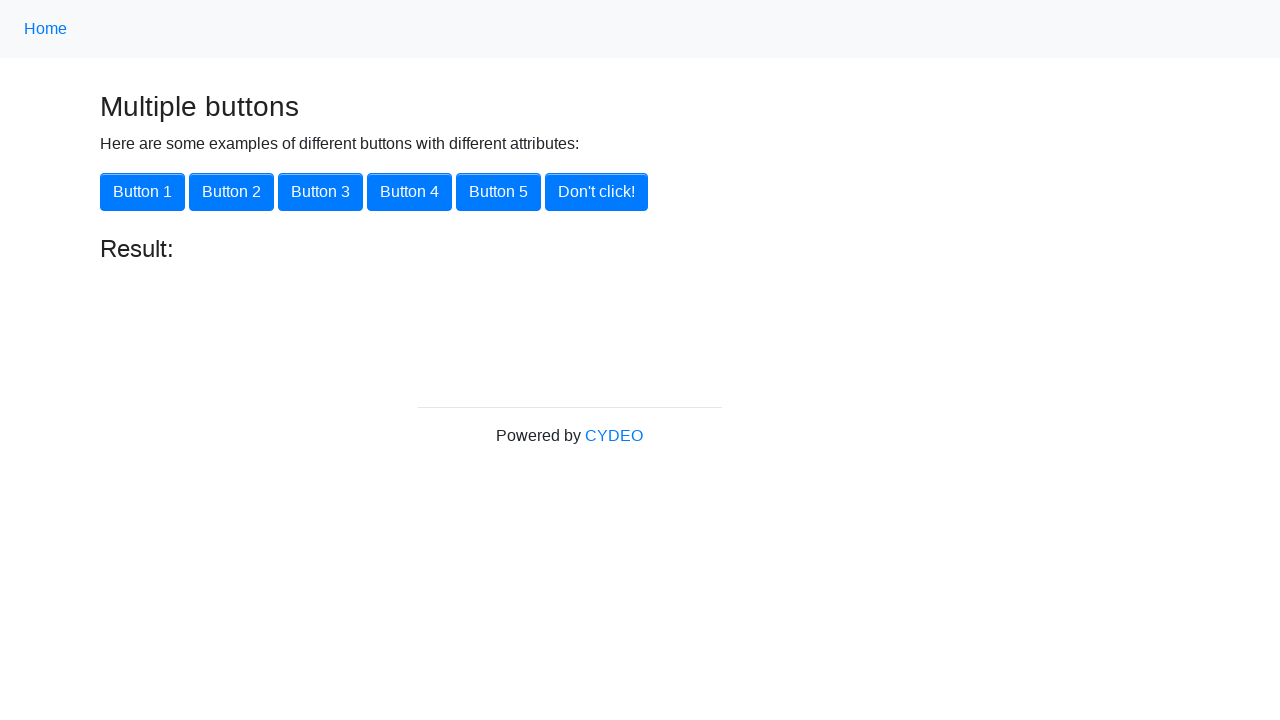

Clicked Button 1 using xpath selector at (142, 192) on xpath=//button[@onclick='button1()']
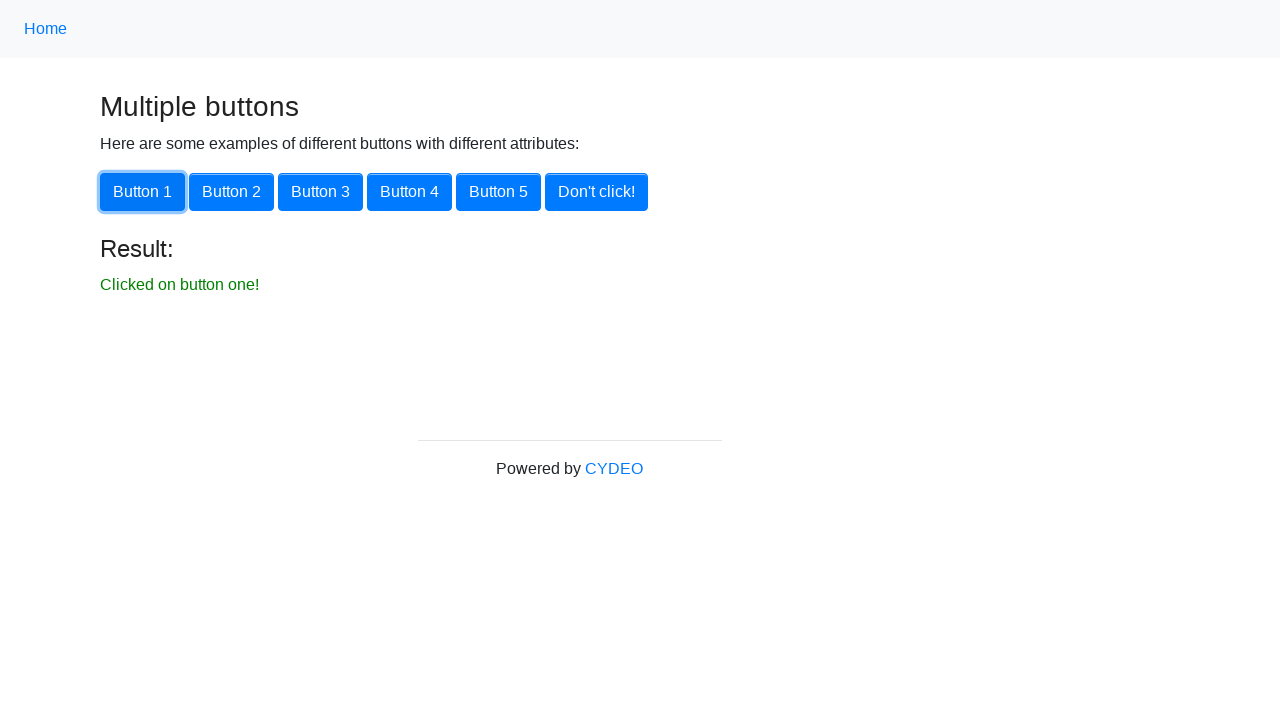

Confirmation message 'Clicked on button one!' appeared
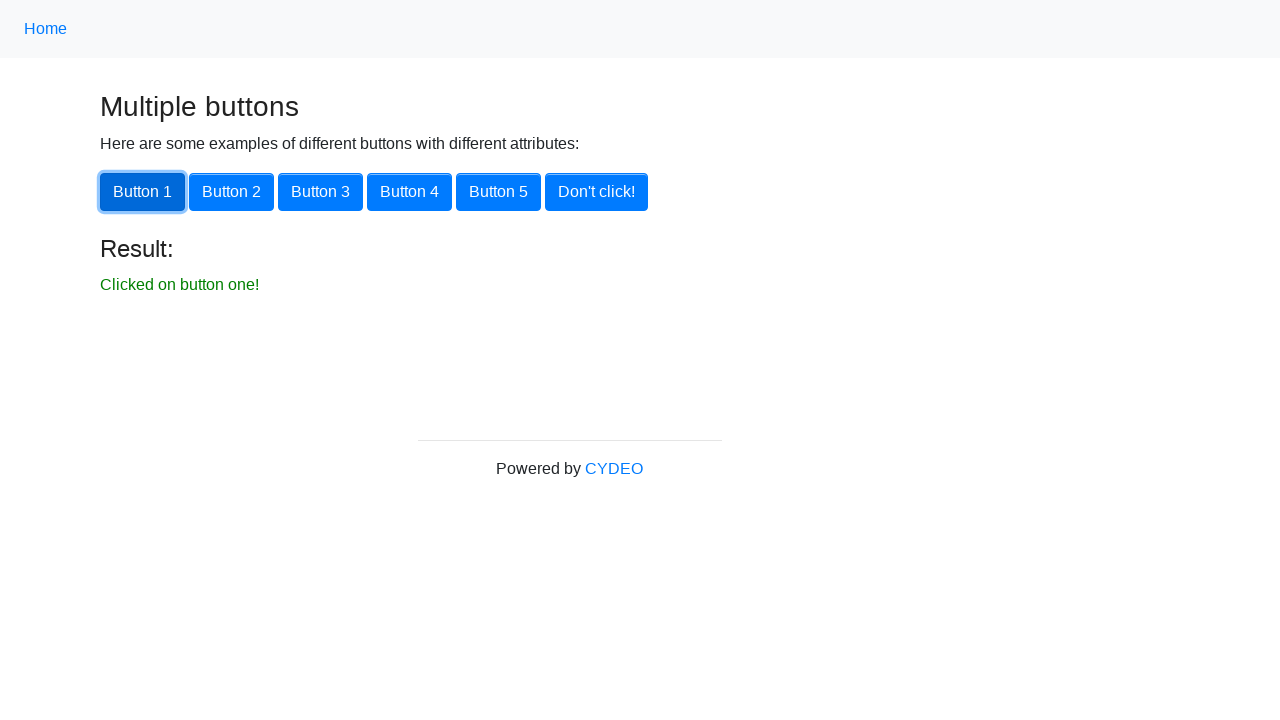

Located confirmation message element
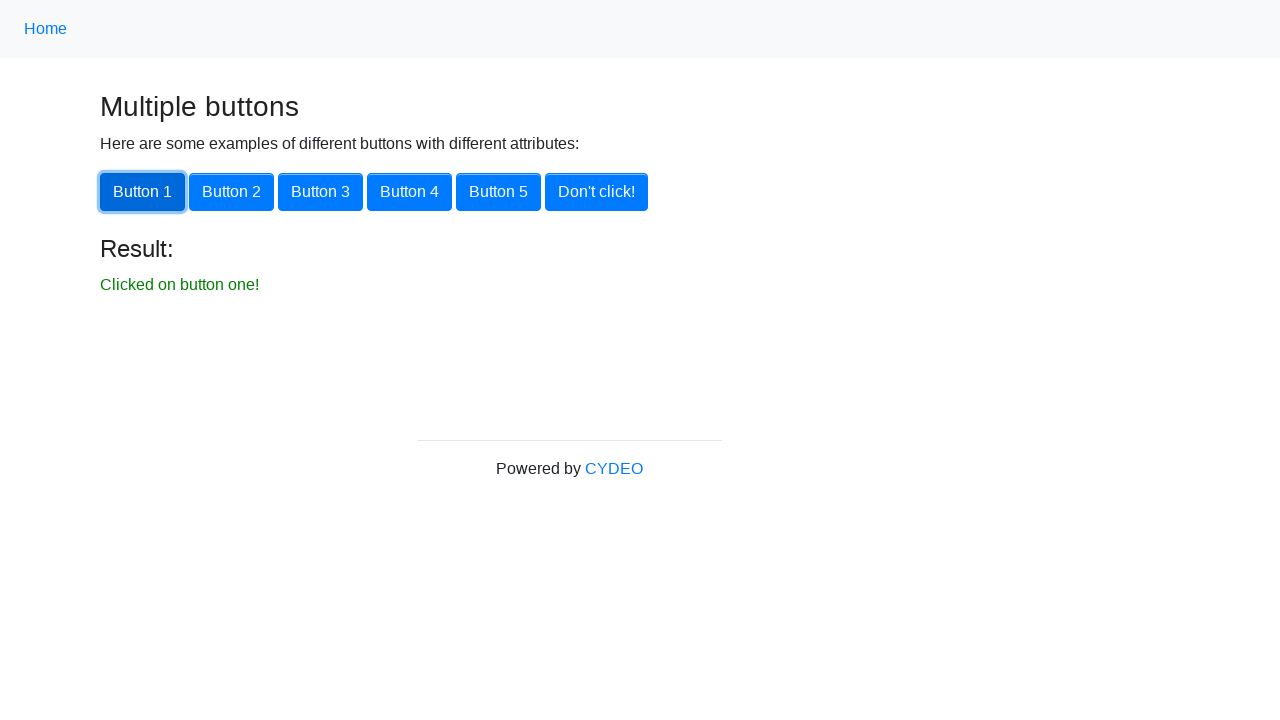

Retrieved confirmation message text content
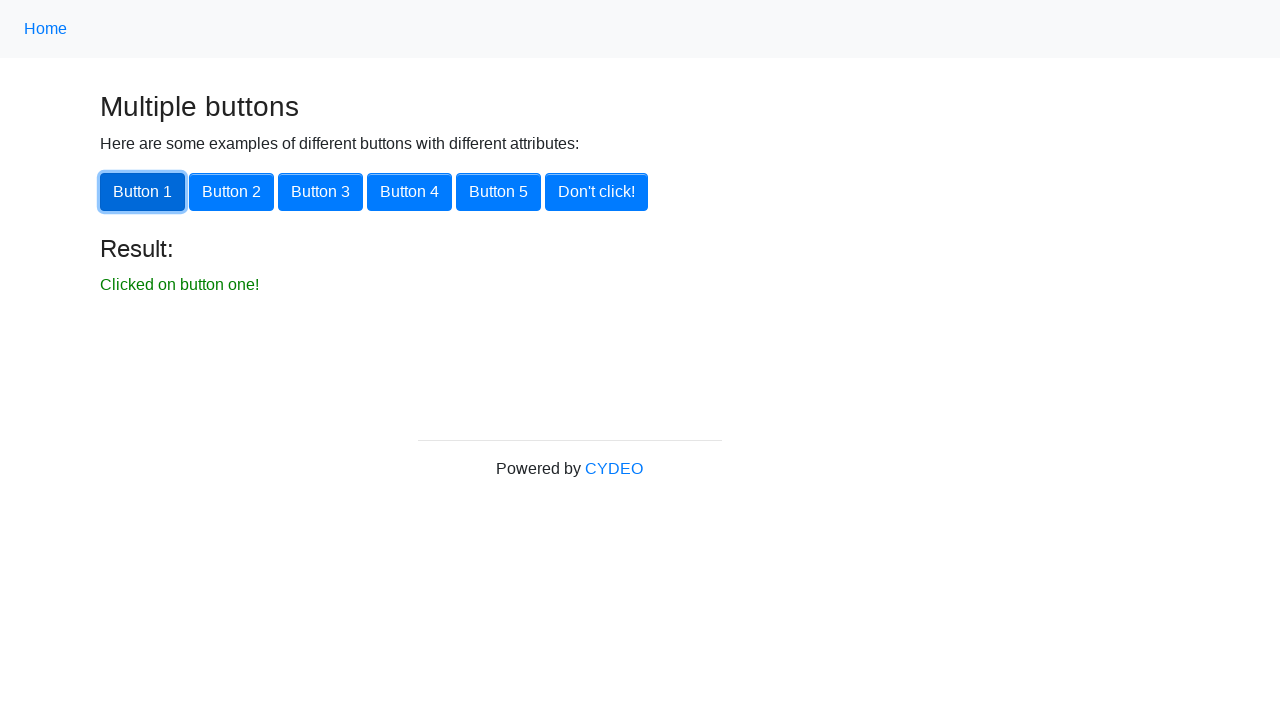

Verified confirmation message matches expected text 'Clicked on button one!'
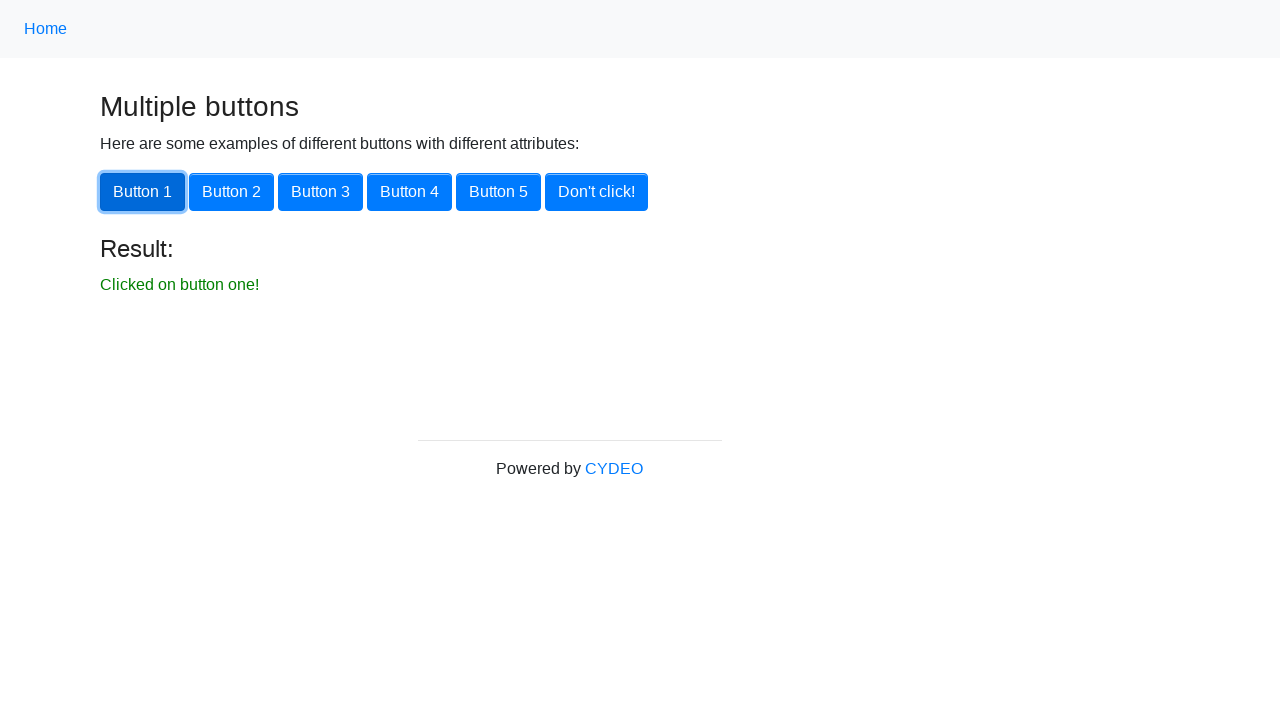

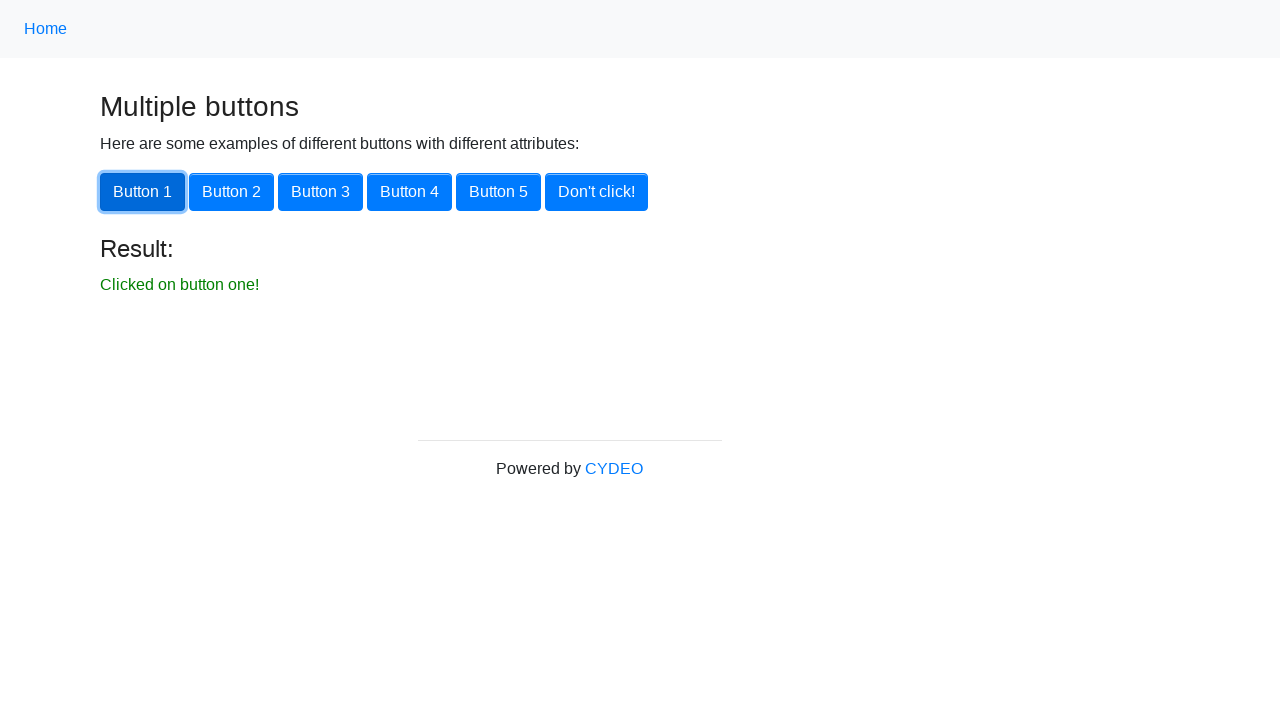